Tests an interactive math problem page by waiting for a specific price condition, clicking a book button, and solving a mathematical equation

Starting URL: http://suninjuly.github.io/explicit_wait2.html

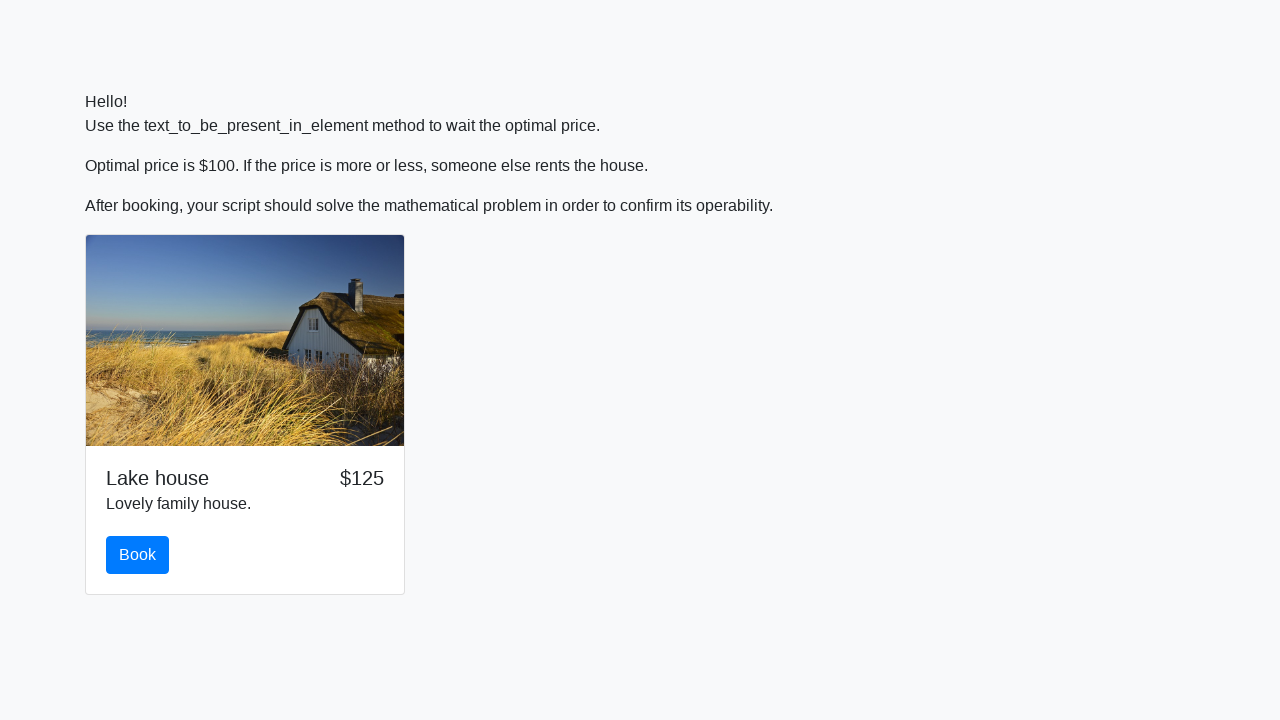

Waited for price to reach $100
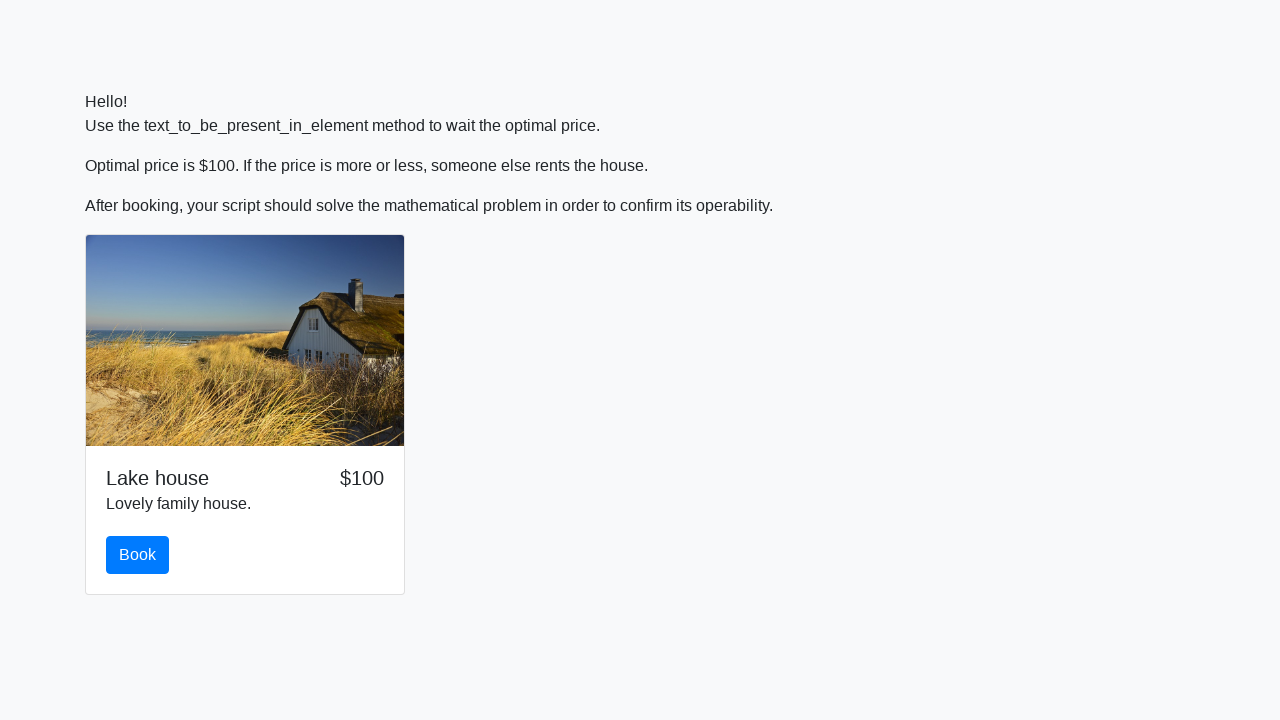

Clicked the book button at (138, 555) on #book
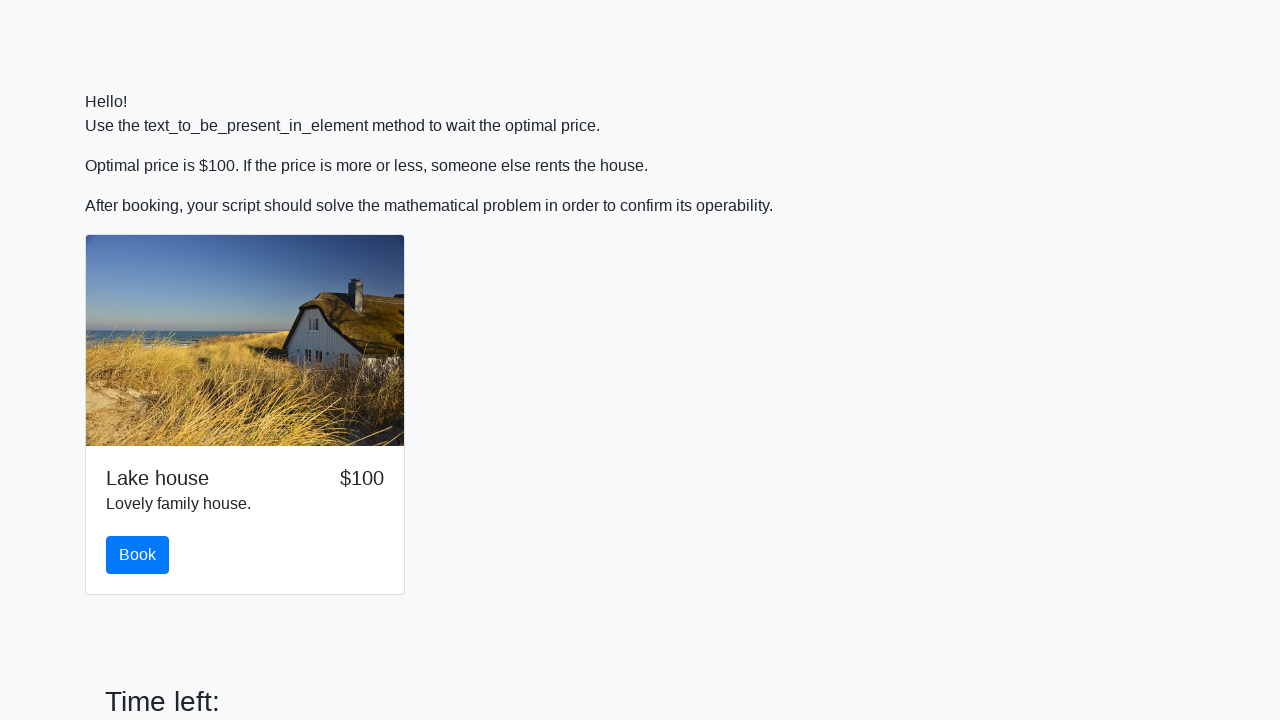

Retrieved input value for calculation
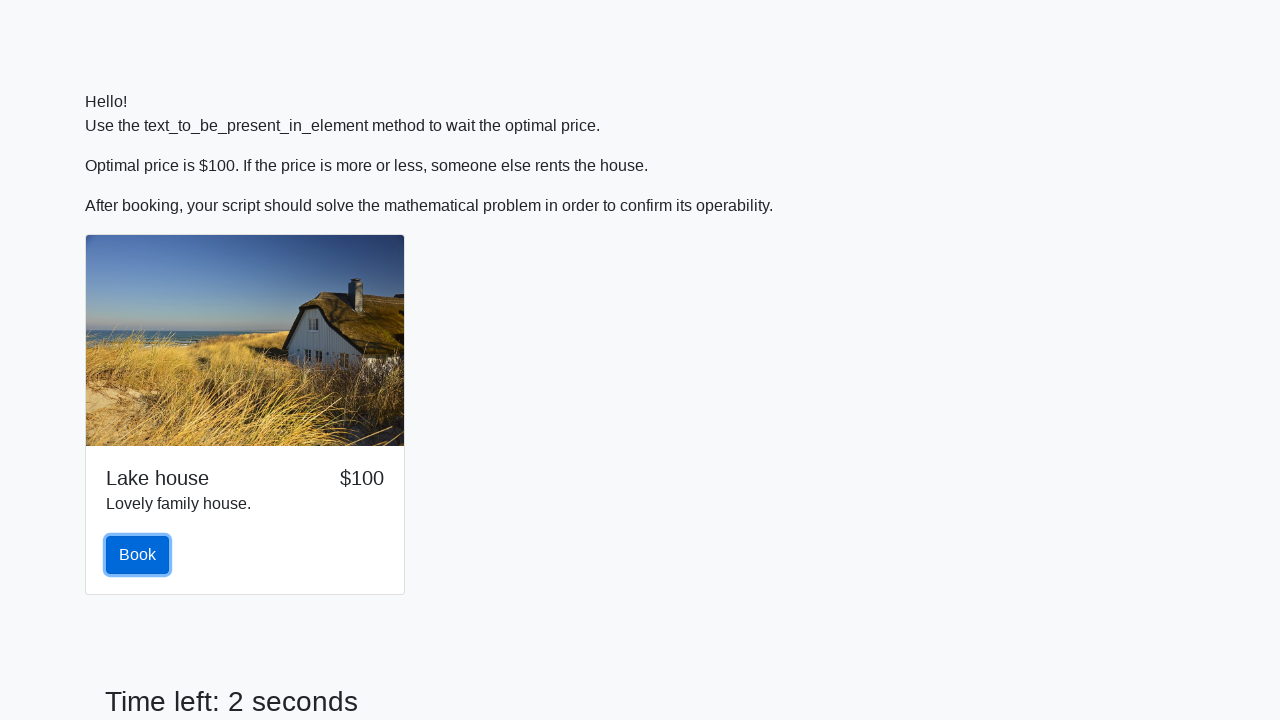

Calculated answer: 2.472861369632214
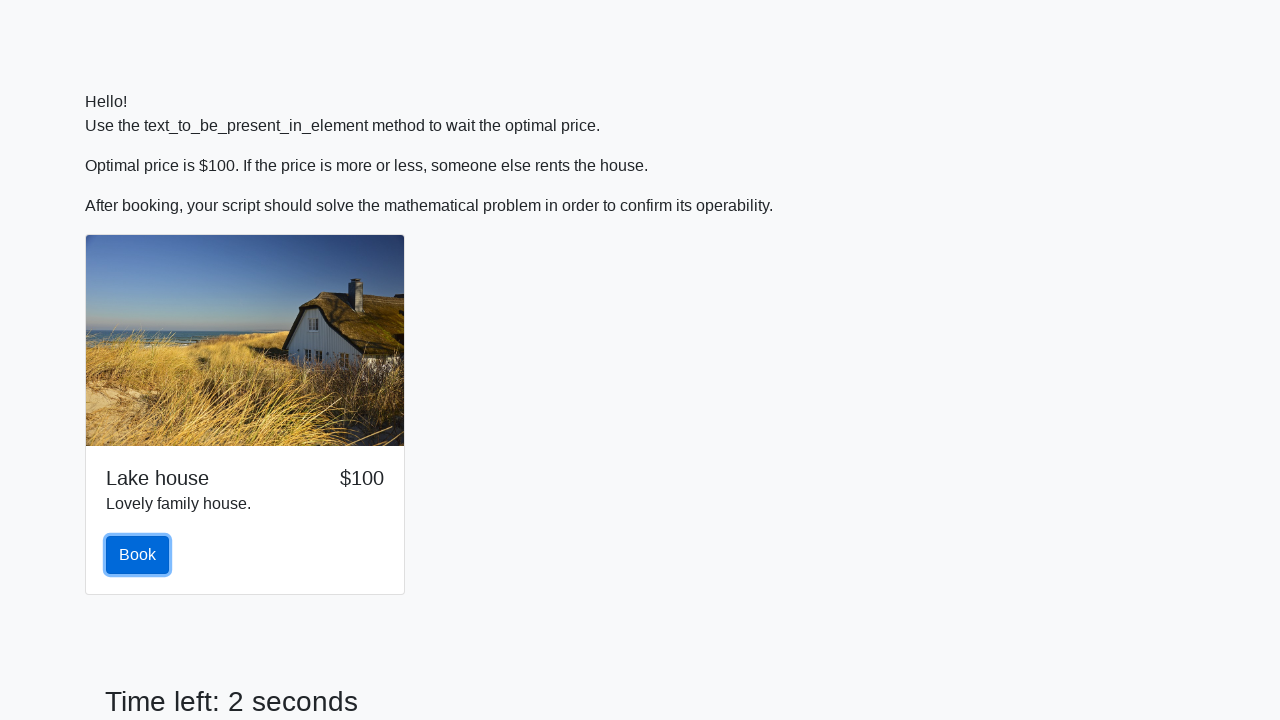

Filled in the calculated answer on #answer
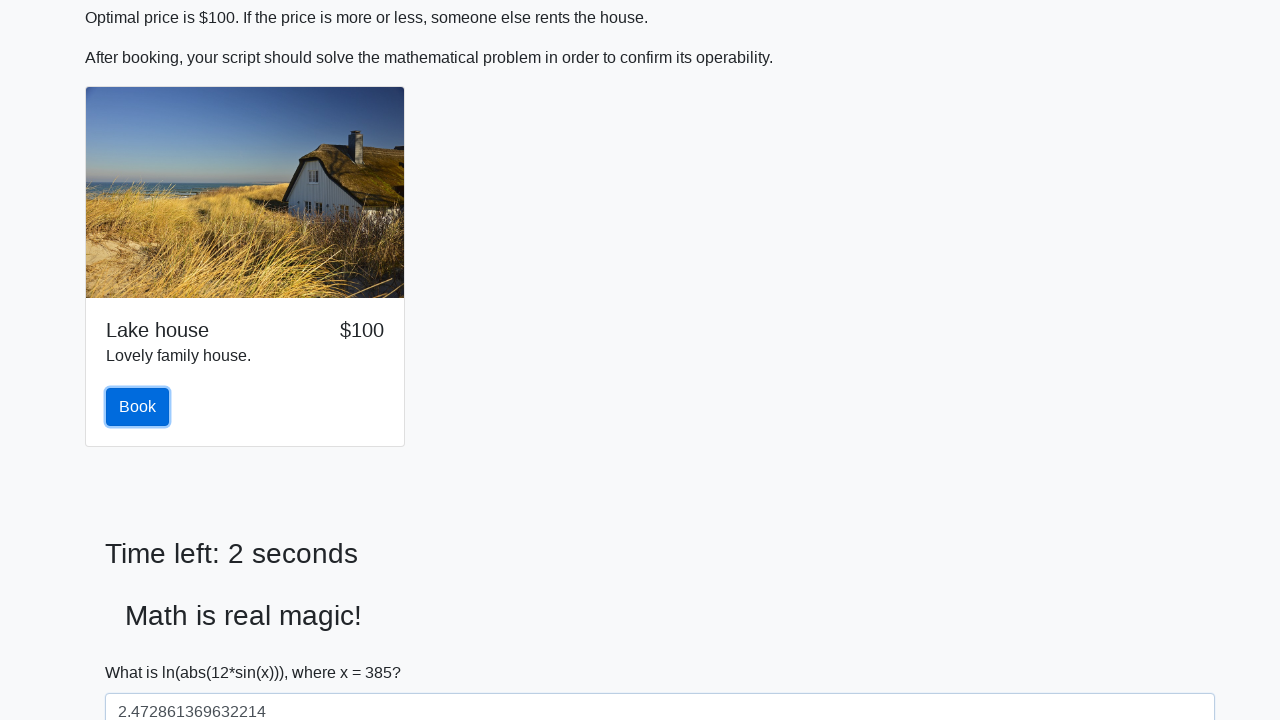

Clicked solve button to submit the answer at (143, 651) on #solve
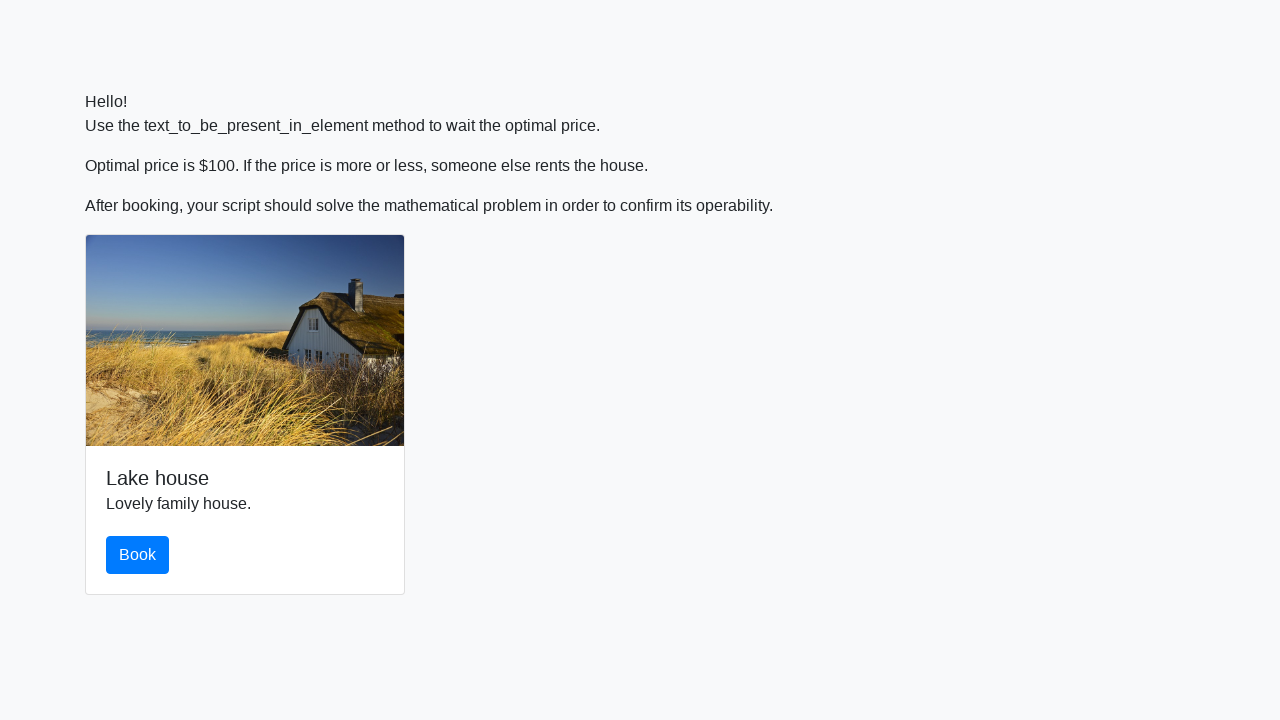

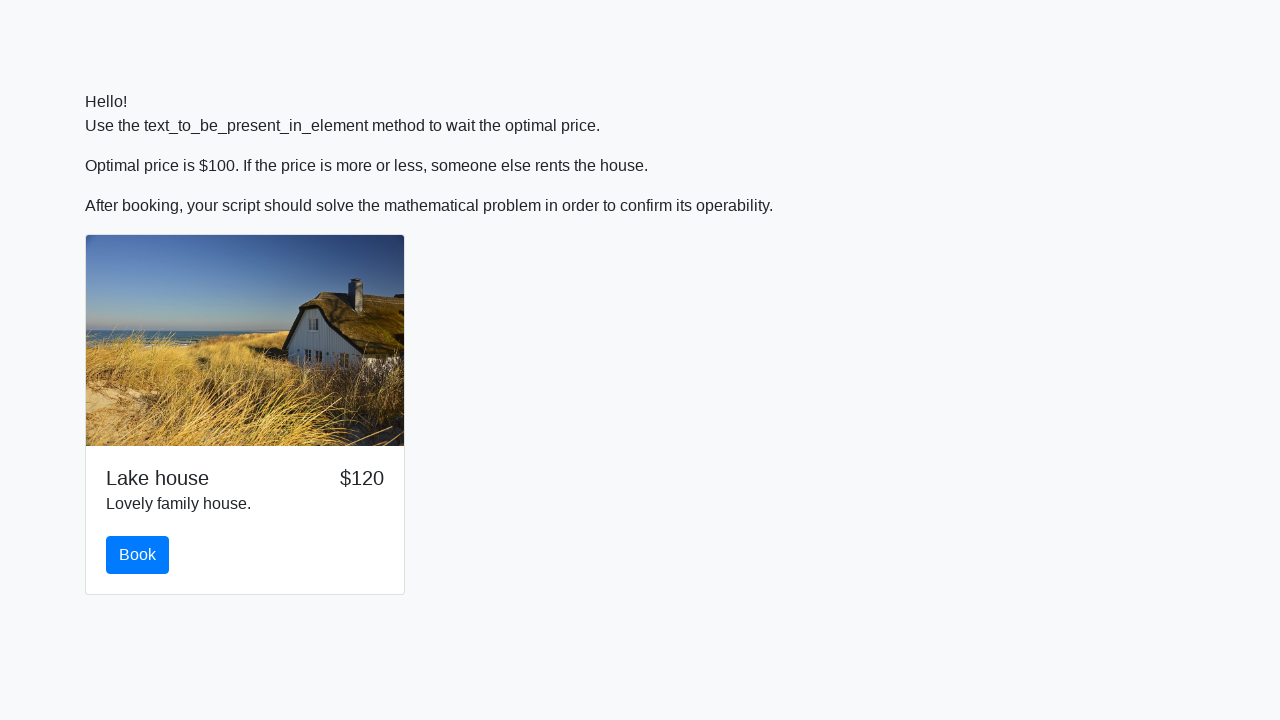